Tests the complete checkout flow by adding an item to cart, filling checkout information, and completing the purchase

Starting URL: https://danube-web.shop/

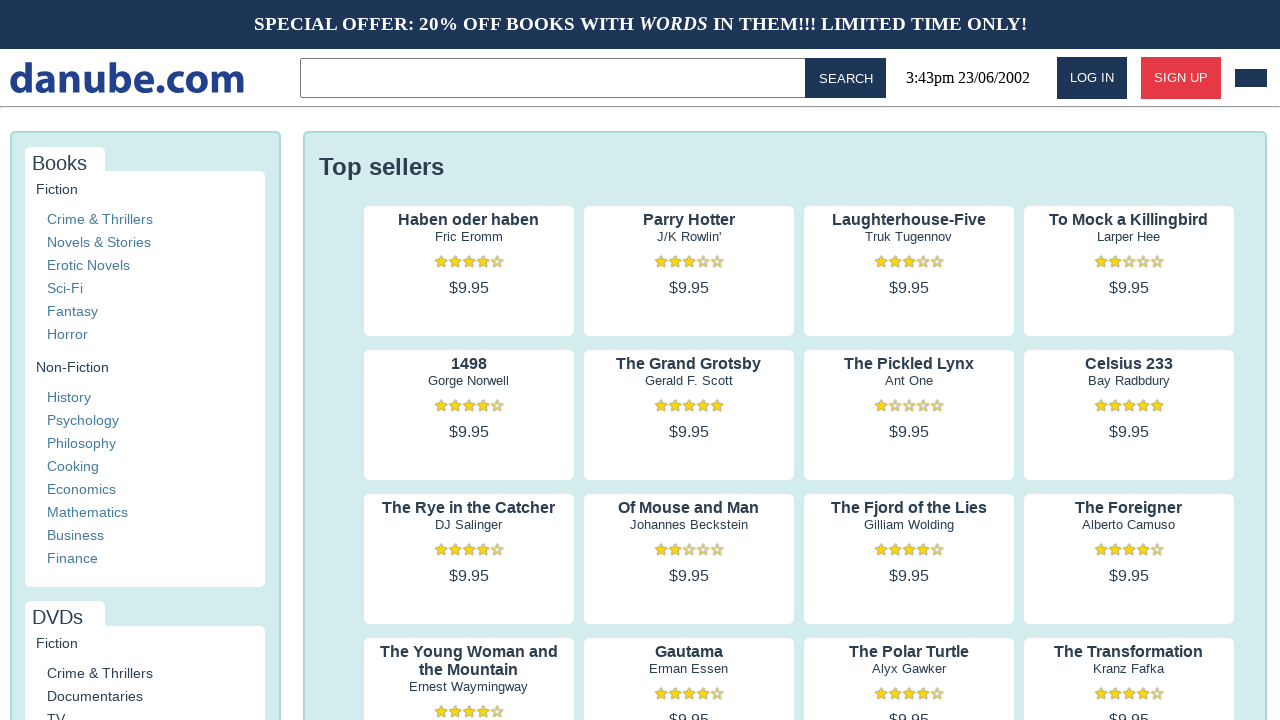

Clicked on product 'Haben oder haben' to view details at (469, 220) on internal:text="Haben oder haben"i
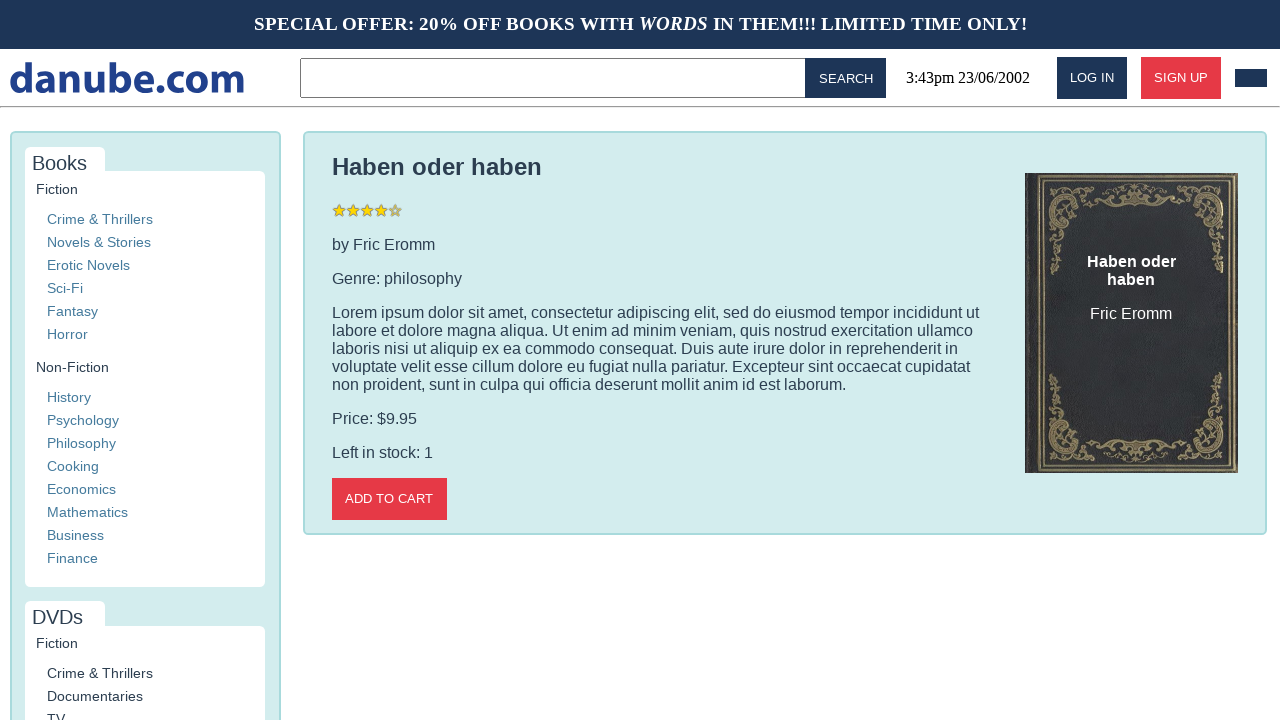

Clicked 'Add to cart' button to add item to cart at (389, 499) on internal:role=button[name="Add to cart"i]
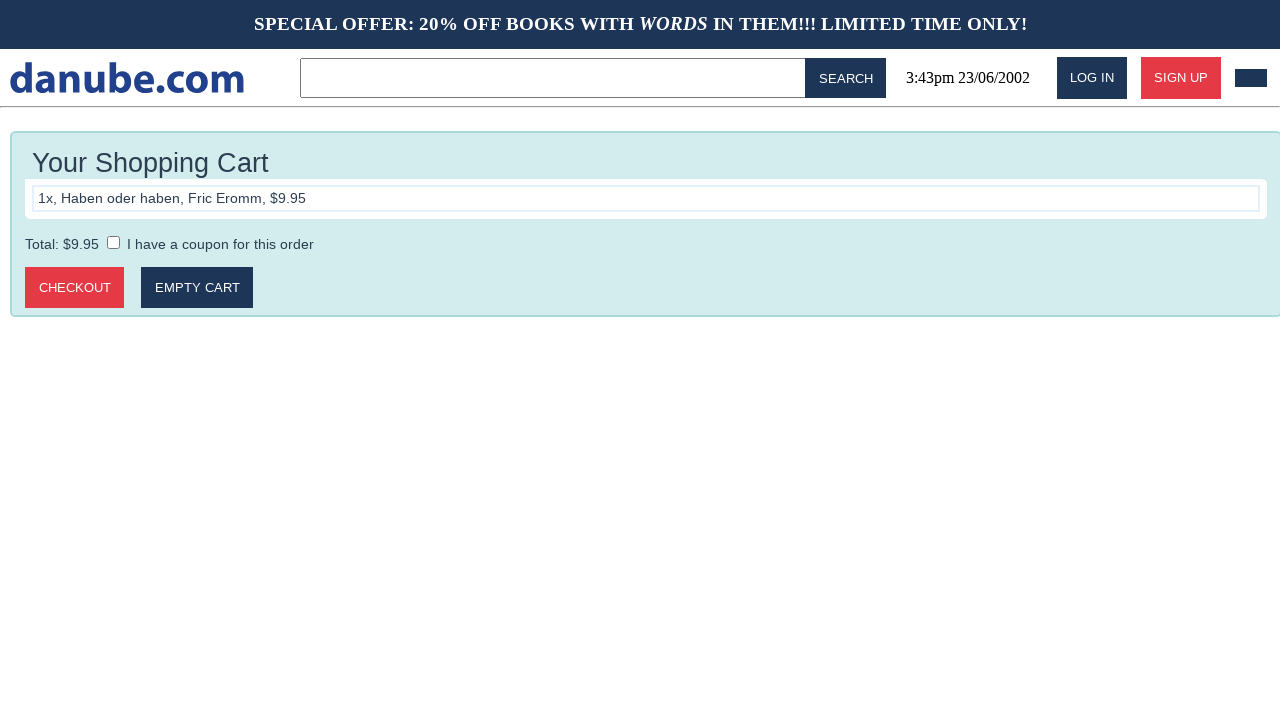

Clicked 'Checkout' button to proceed to checkout at (75, 288) on internal:role=button[name="Checkout"i]
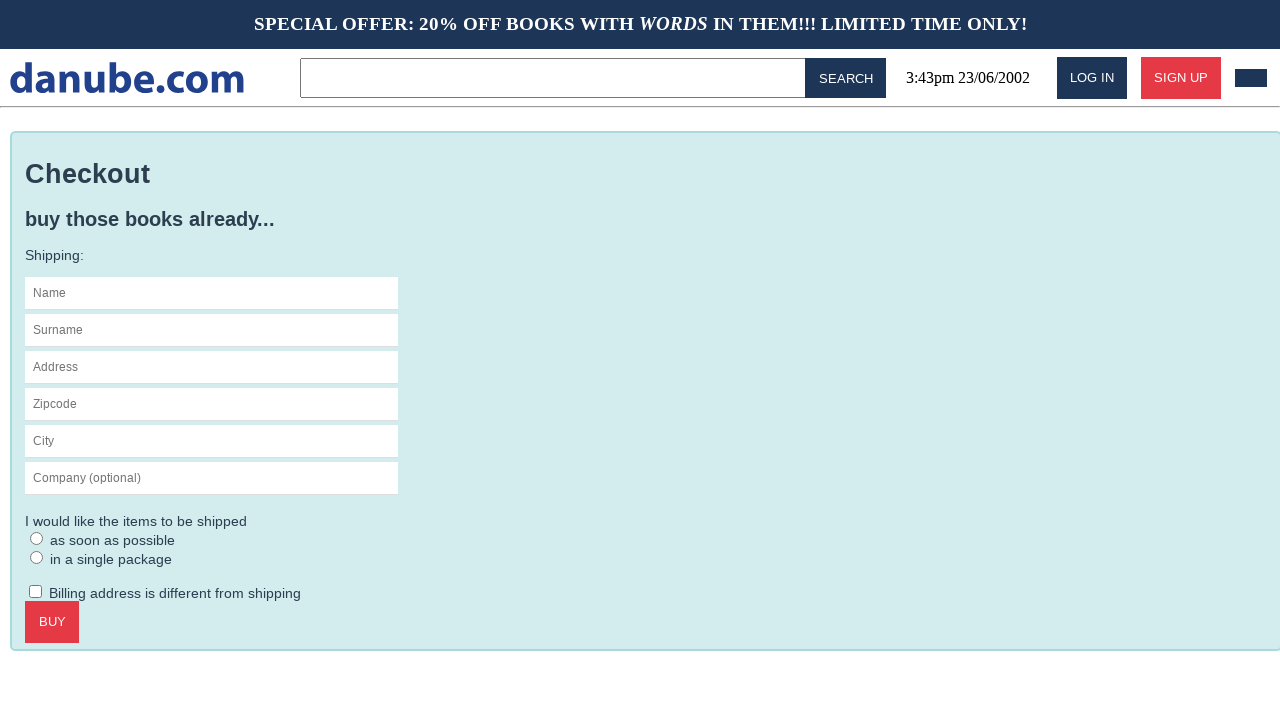

Filled in first name as 'Max' on #s-name
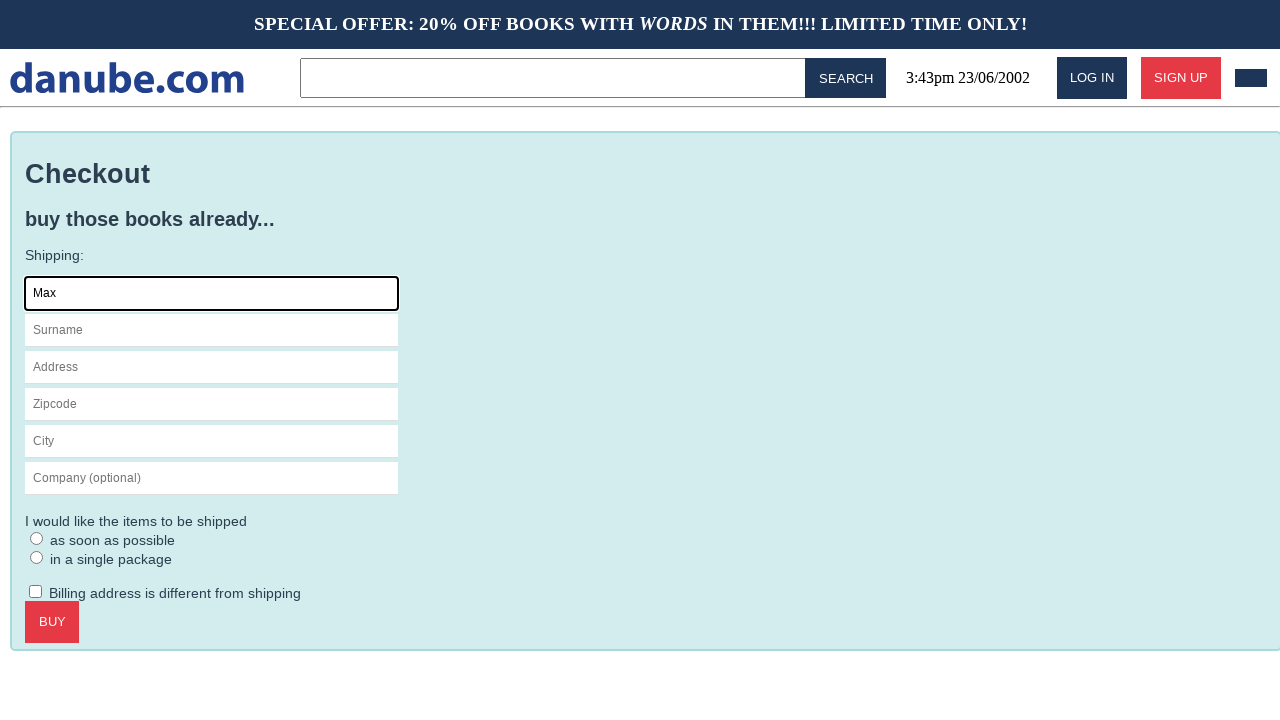

Filled in surname as 'Mustermann' on internal:attr=[placeholder="Surname"i]
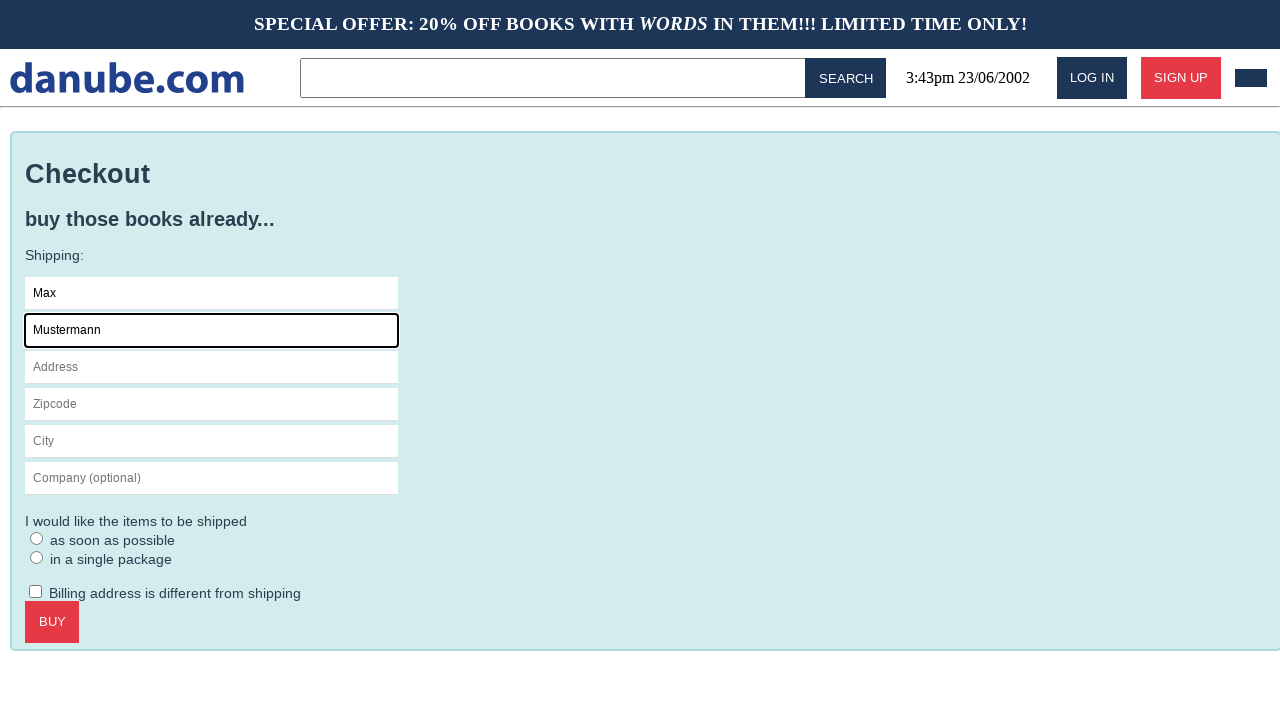

Filled in address as 'Charlottenstr. 57' on internal:attr=[placeholder="Address"i]
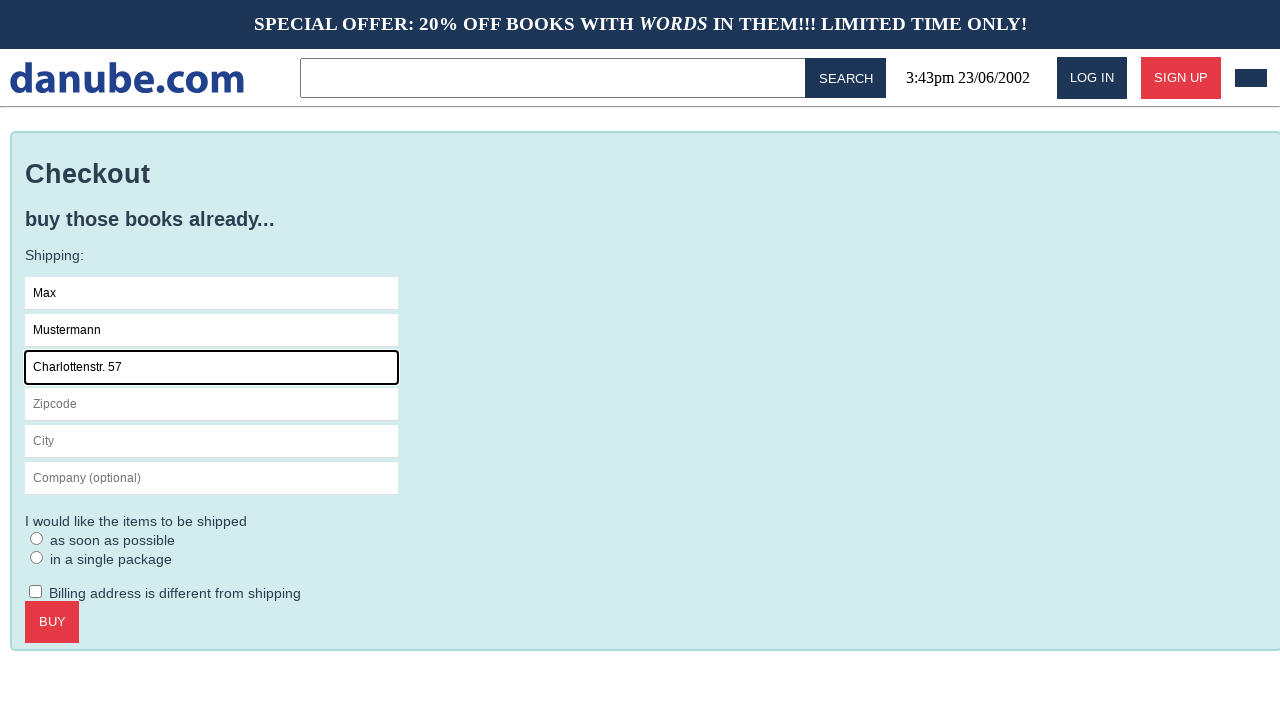

Filled in zipcode as '10117' on internal:attr=[placeholder="Zipcode"i]
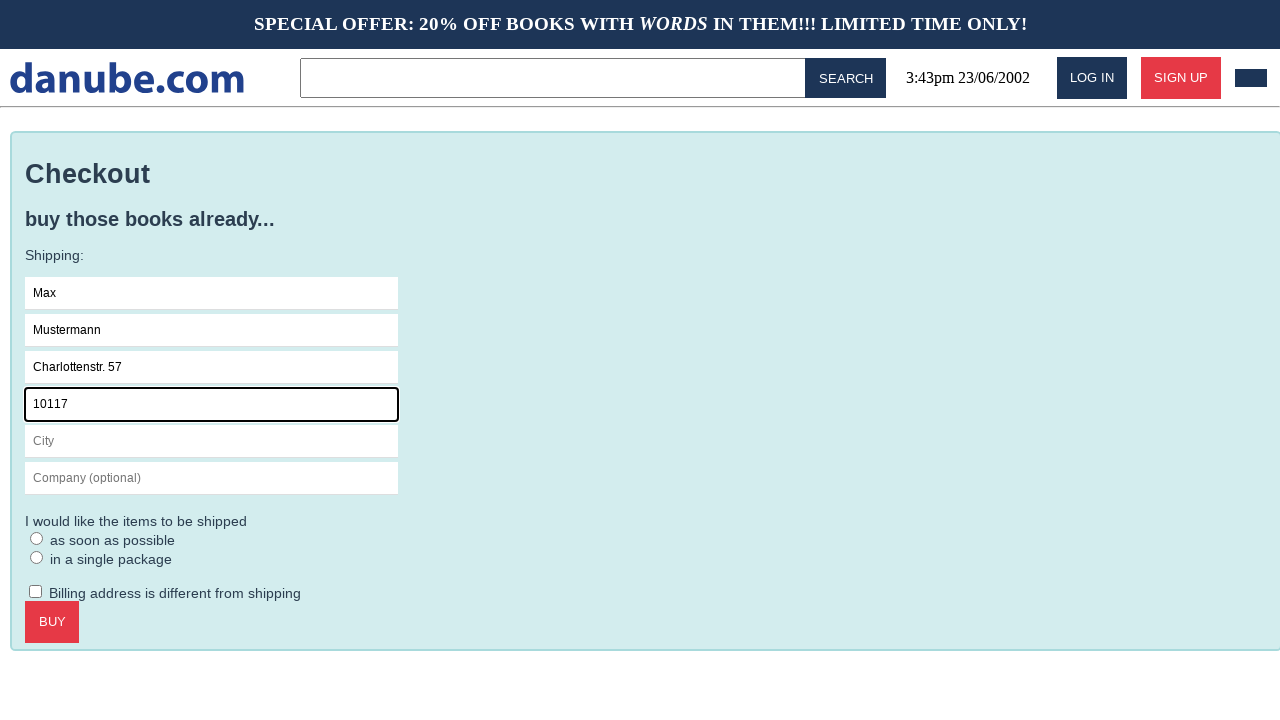

Filled in city as 'Berlin' on internal:attr=[placeholder="City"i]
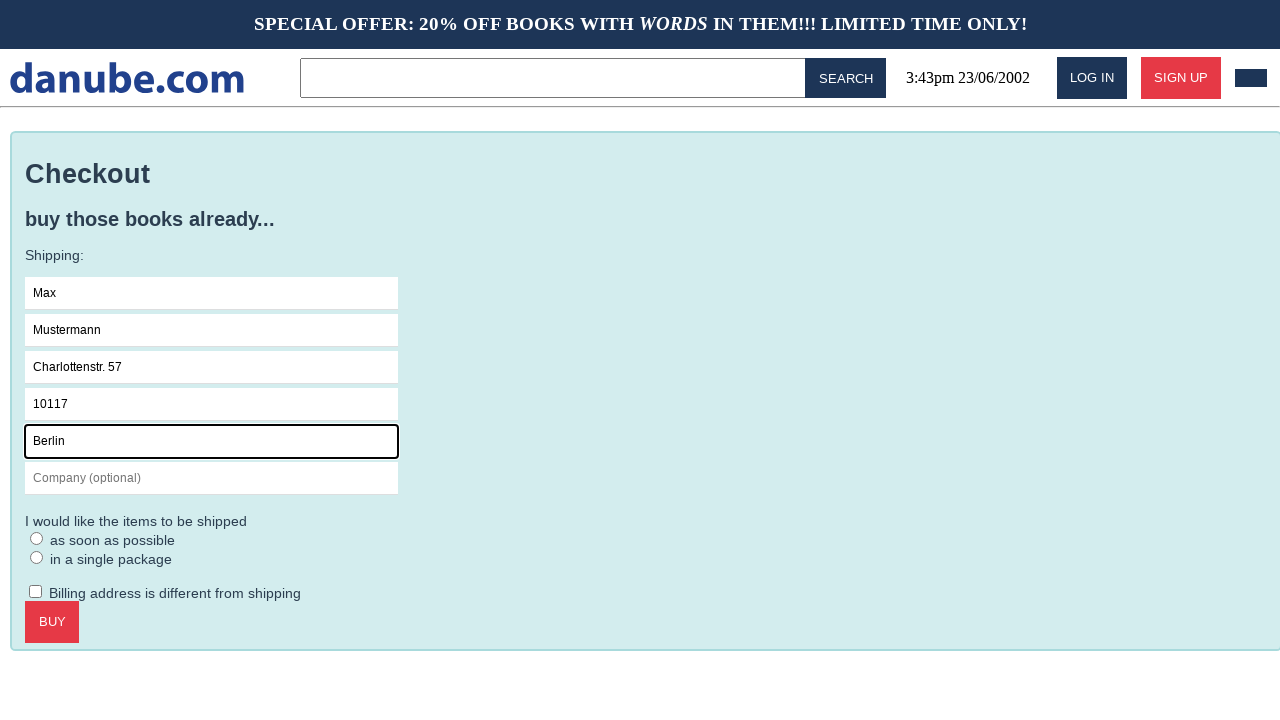

Filled in company as 'Firma GmbH' on internal:attr=[placeholder="Company (optional)"i]
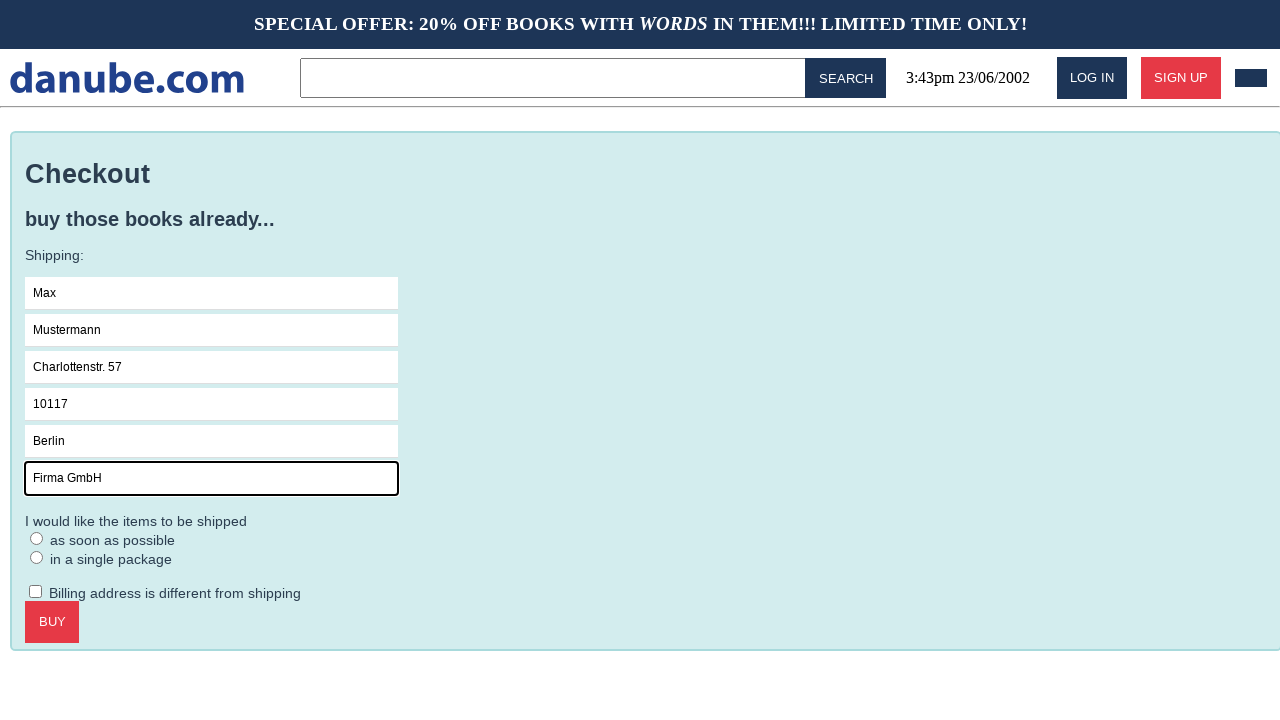

Selected 'as soon as possible' delivery option at (37, 538) on internal:label="as soon as possible"i
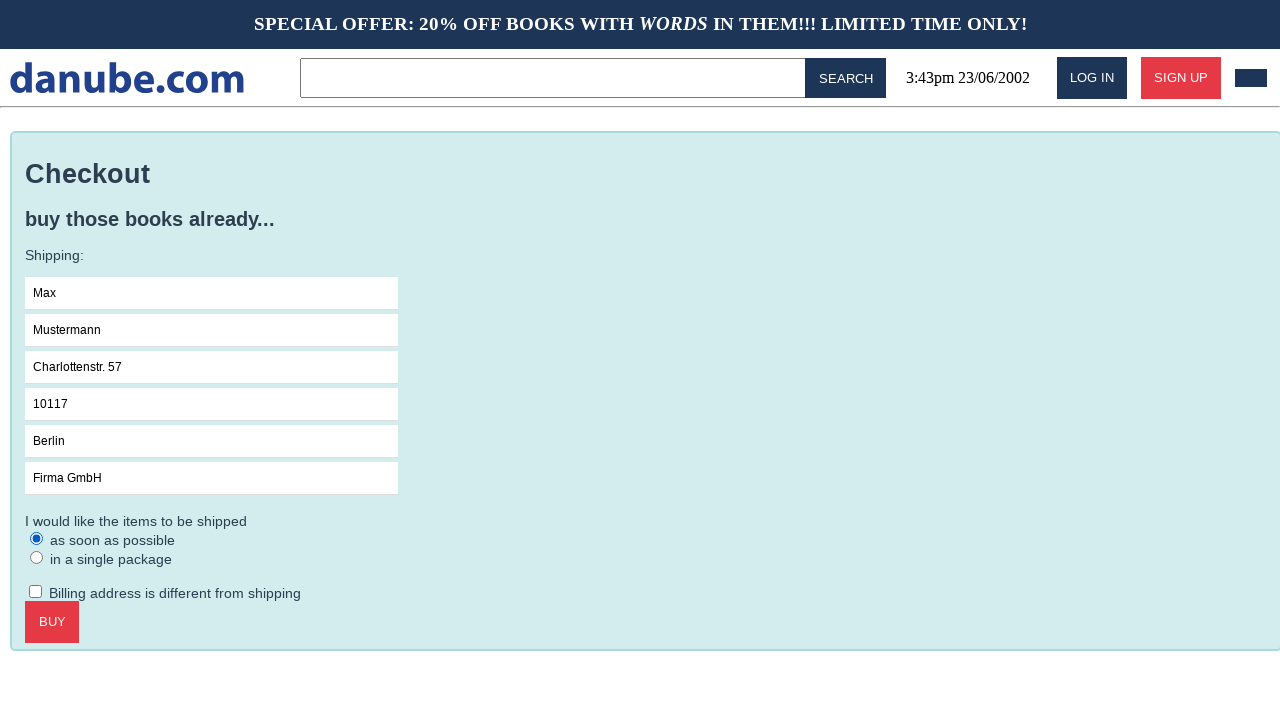

Clicked 'Buy' button to complete purchase at (52, 622) on internal:role=button[name="Buy"i]
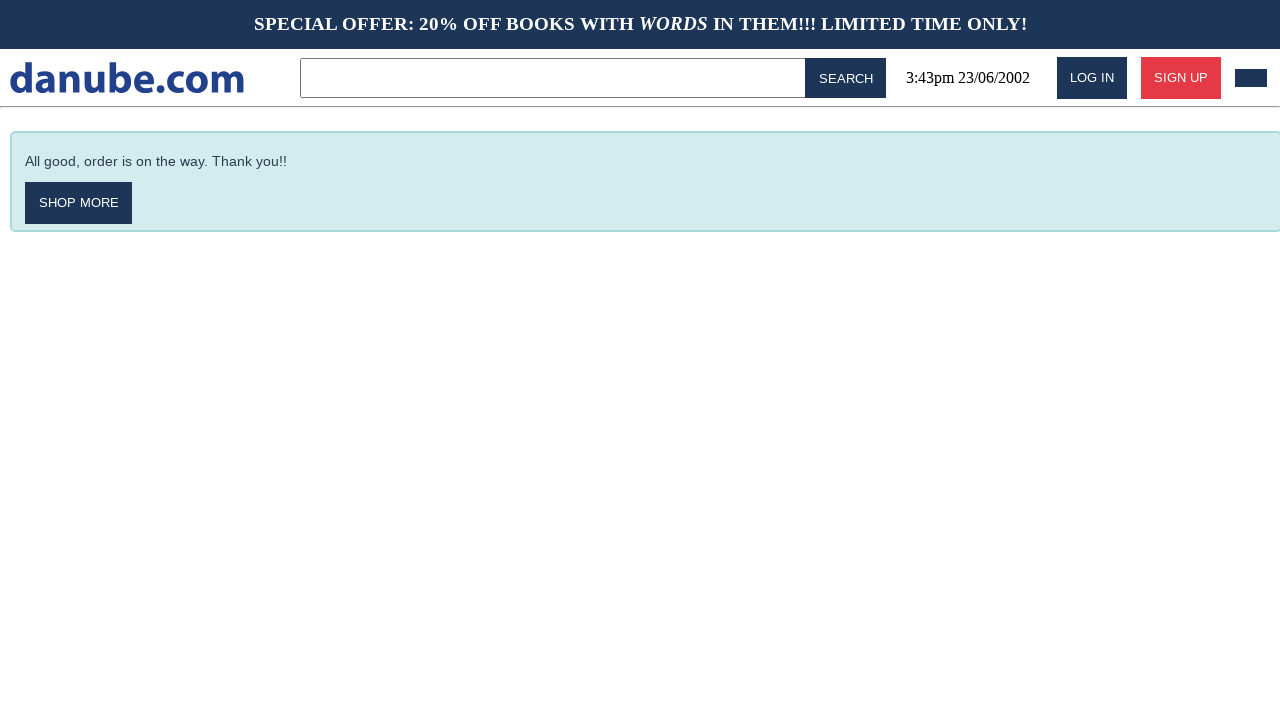

Order confirmation message displayed: 'All good, order is on the way. Thank you!! Shop more'
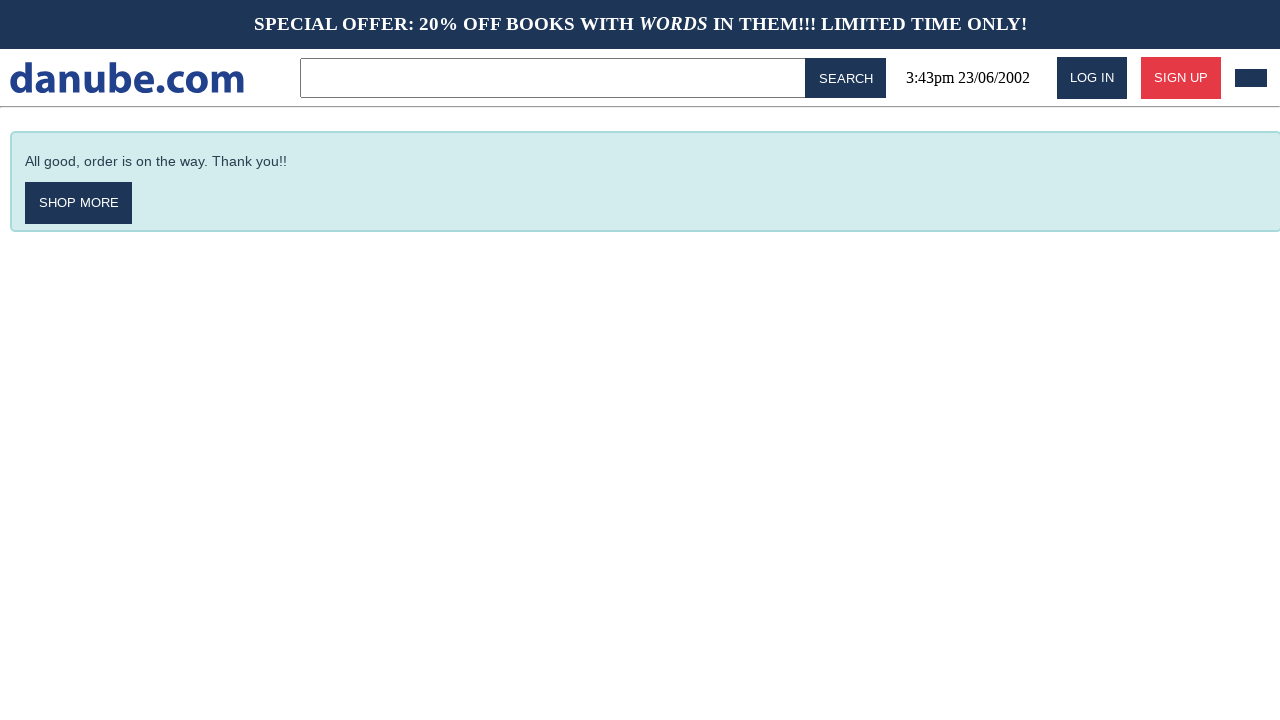

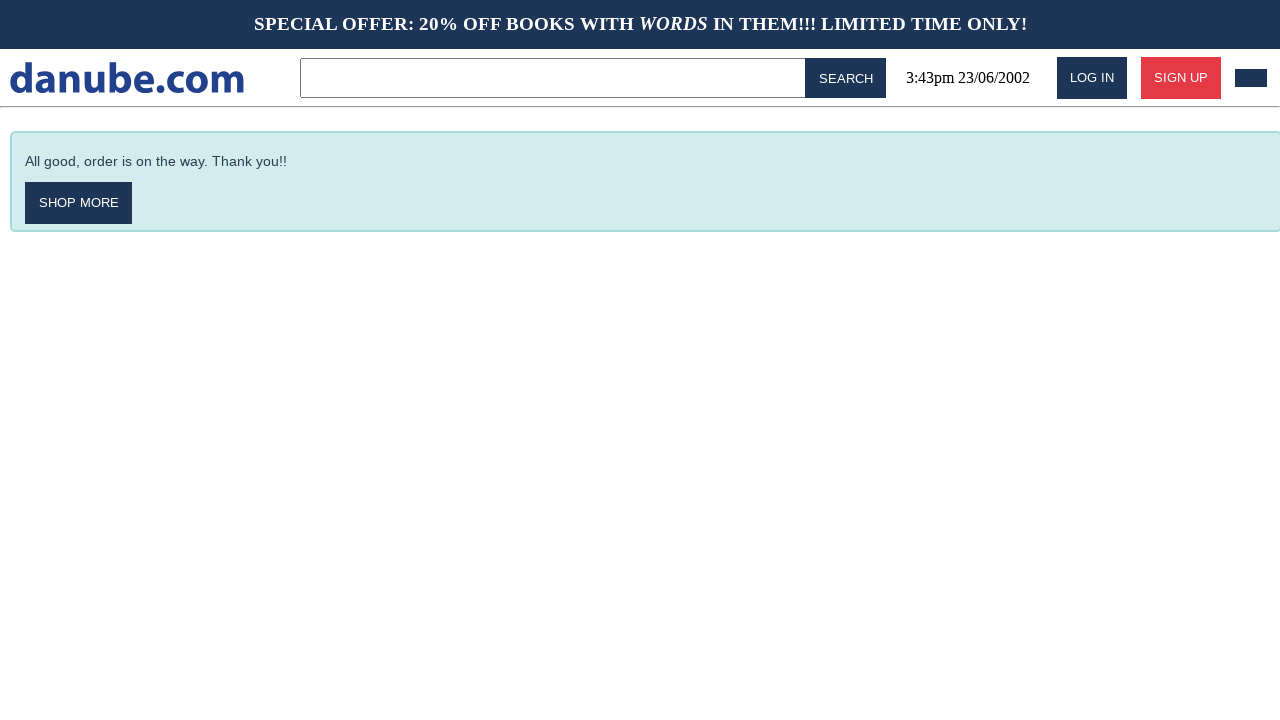